Navigates to the Sauce Demo website and maximizes the browser window to verify the page loads correctly.

Starting URL: https://www.saucedemo.com/v1

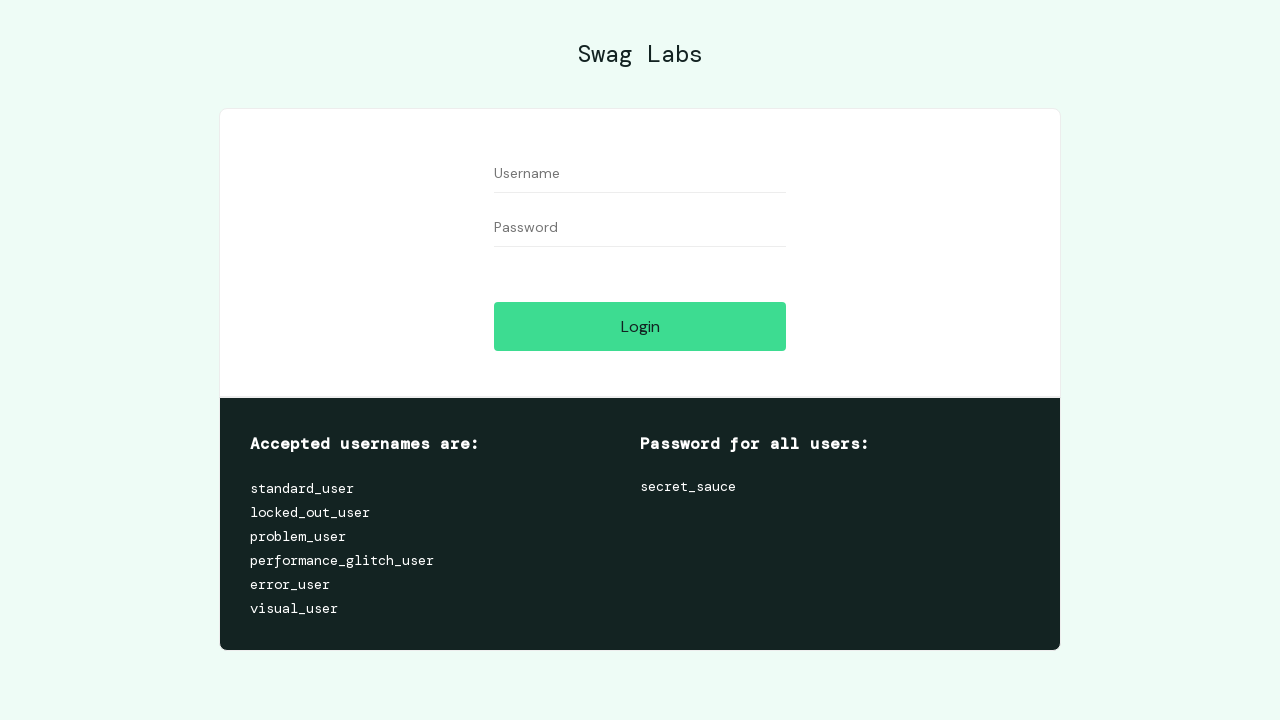

Page loaded with domcontentloaded state
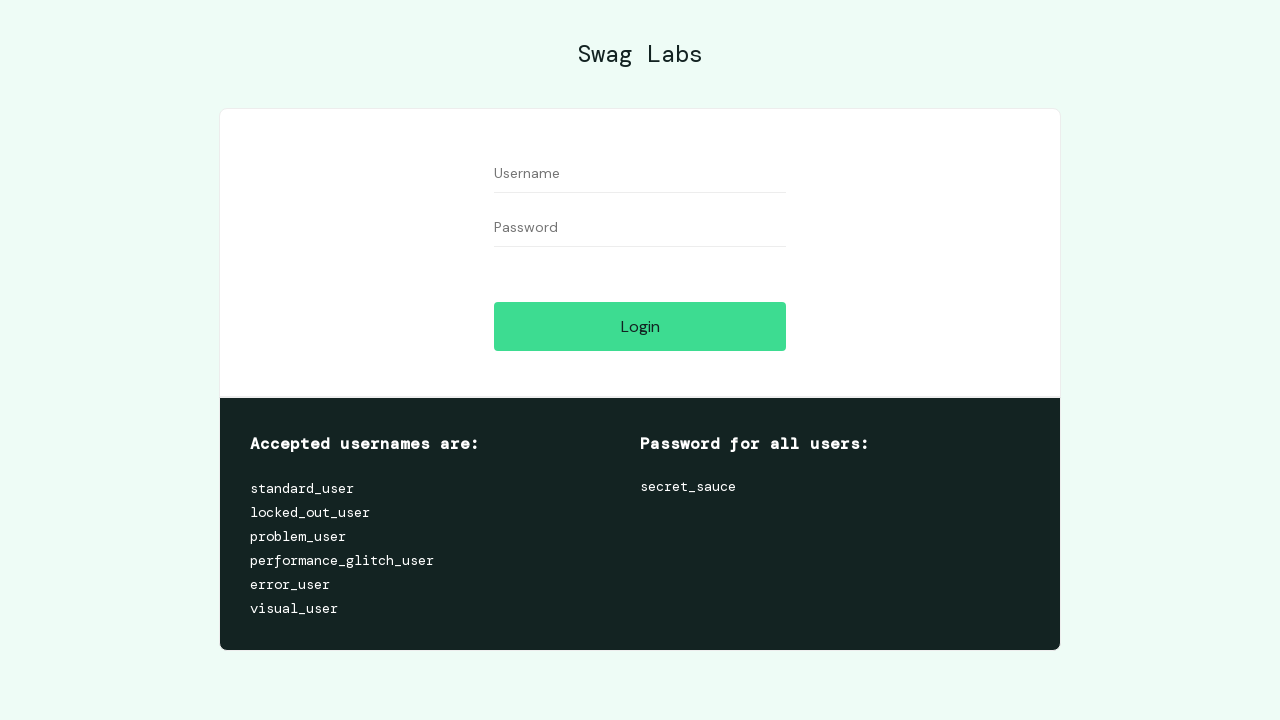

Browser window maximized to 1920x1080
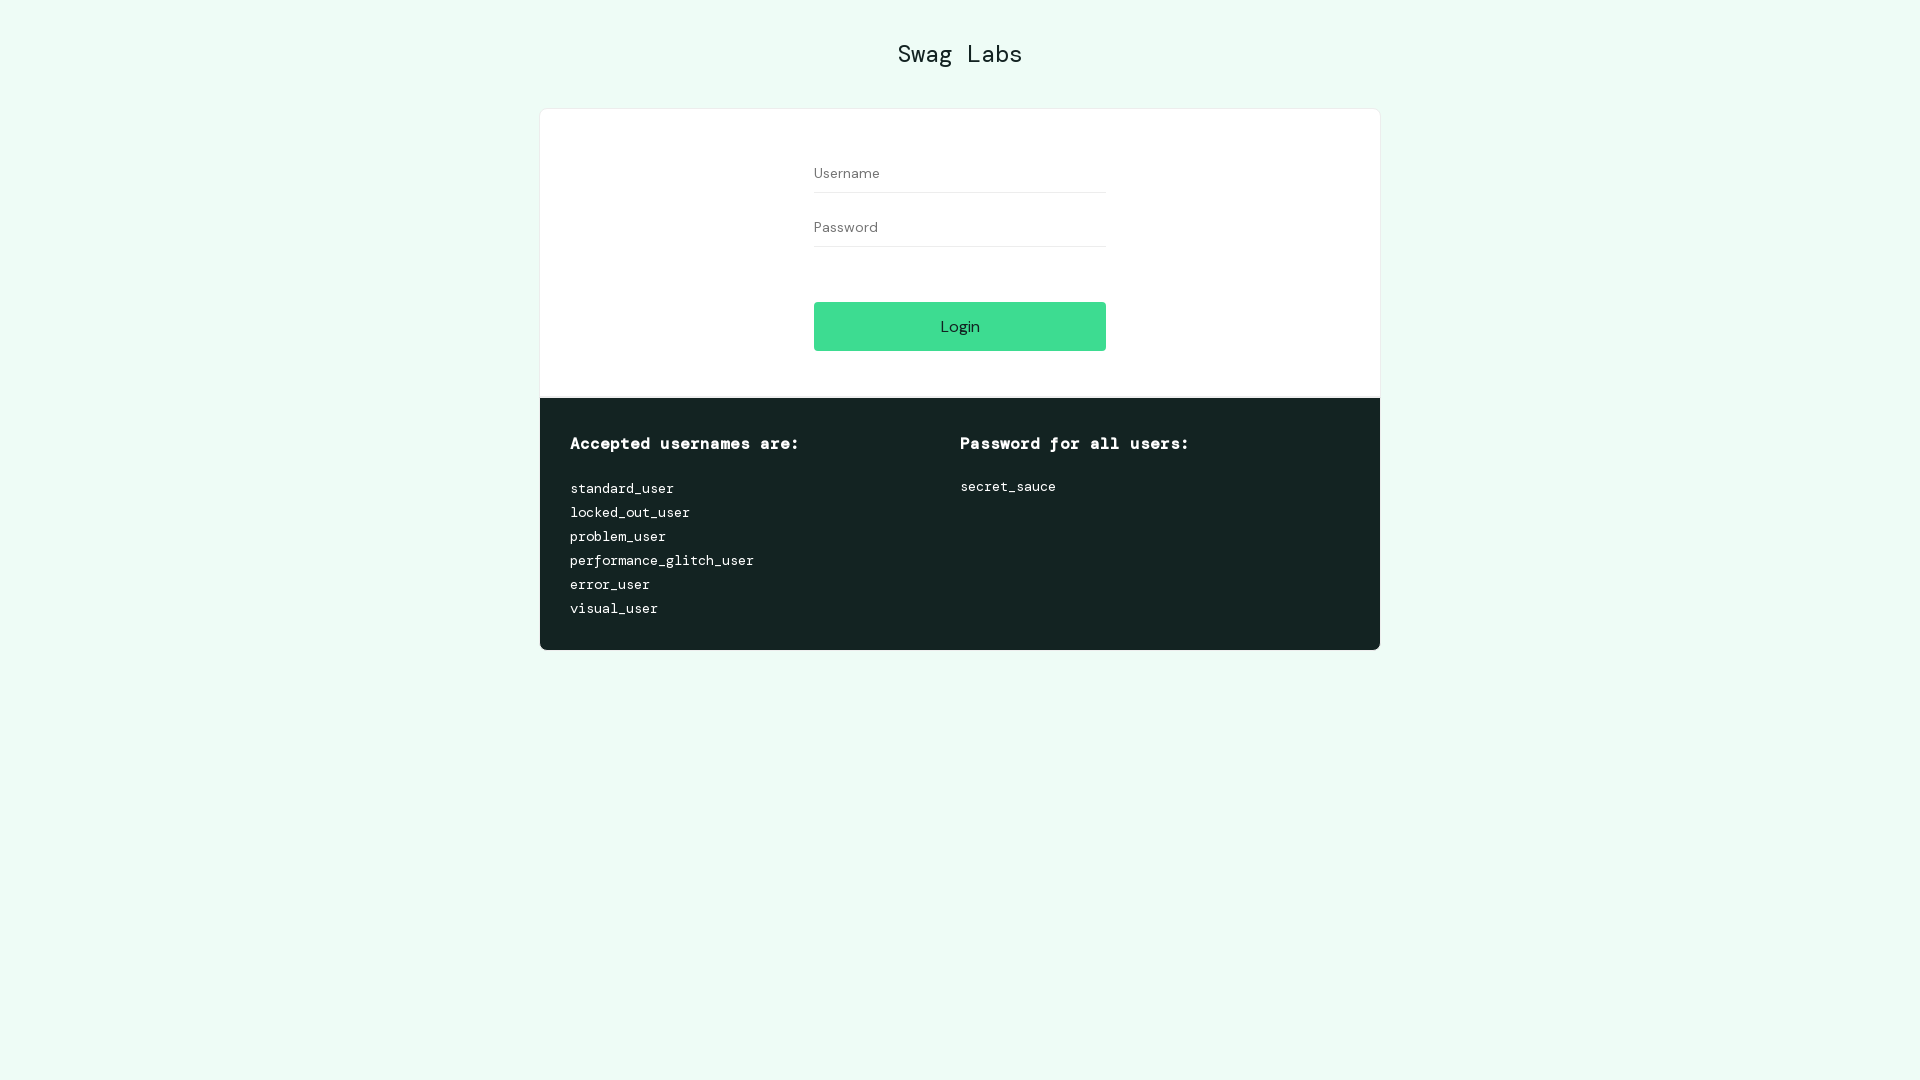

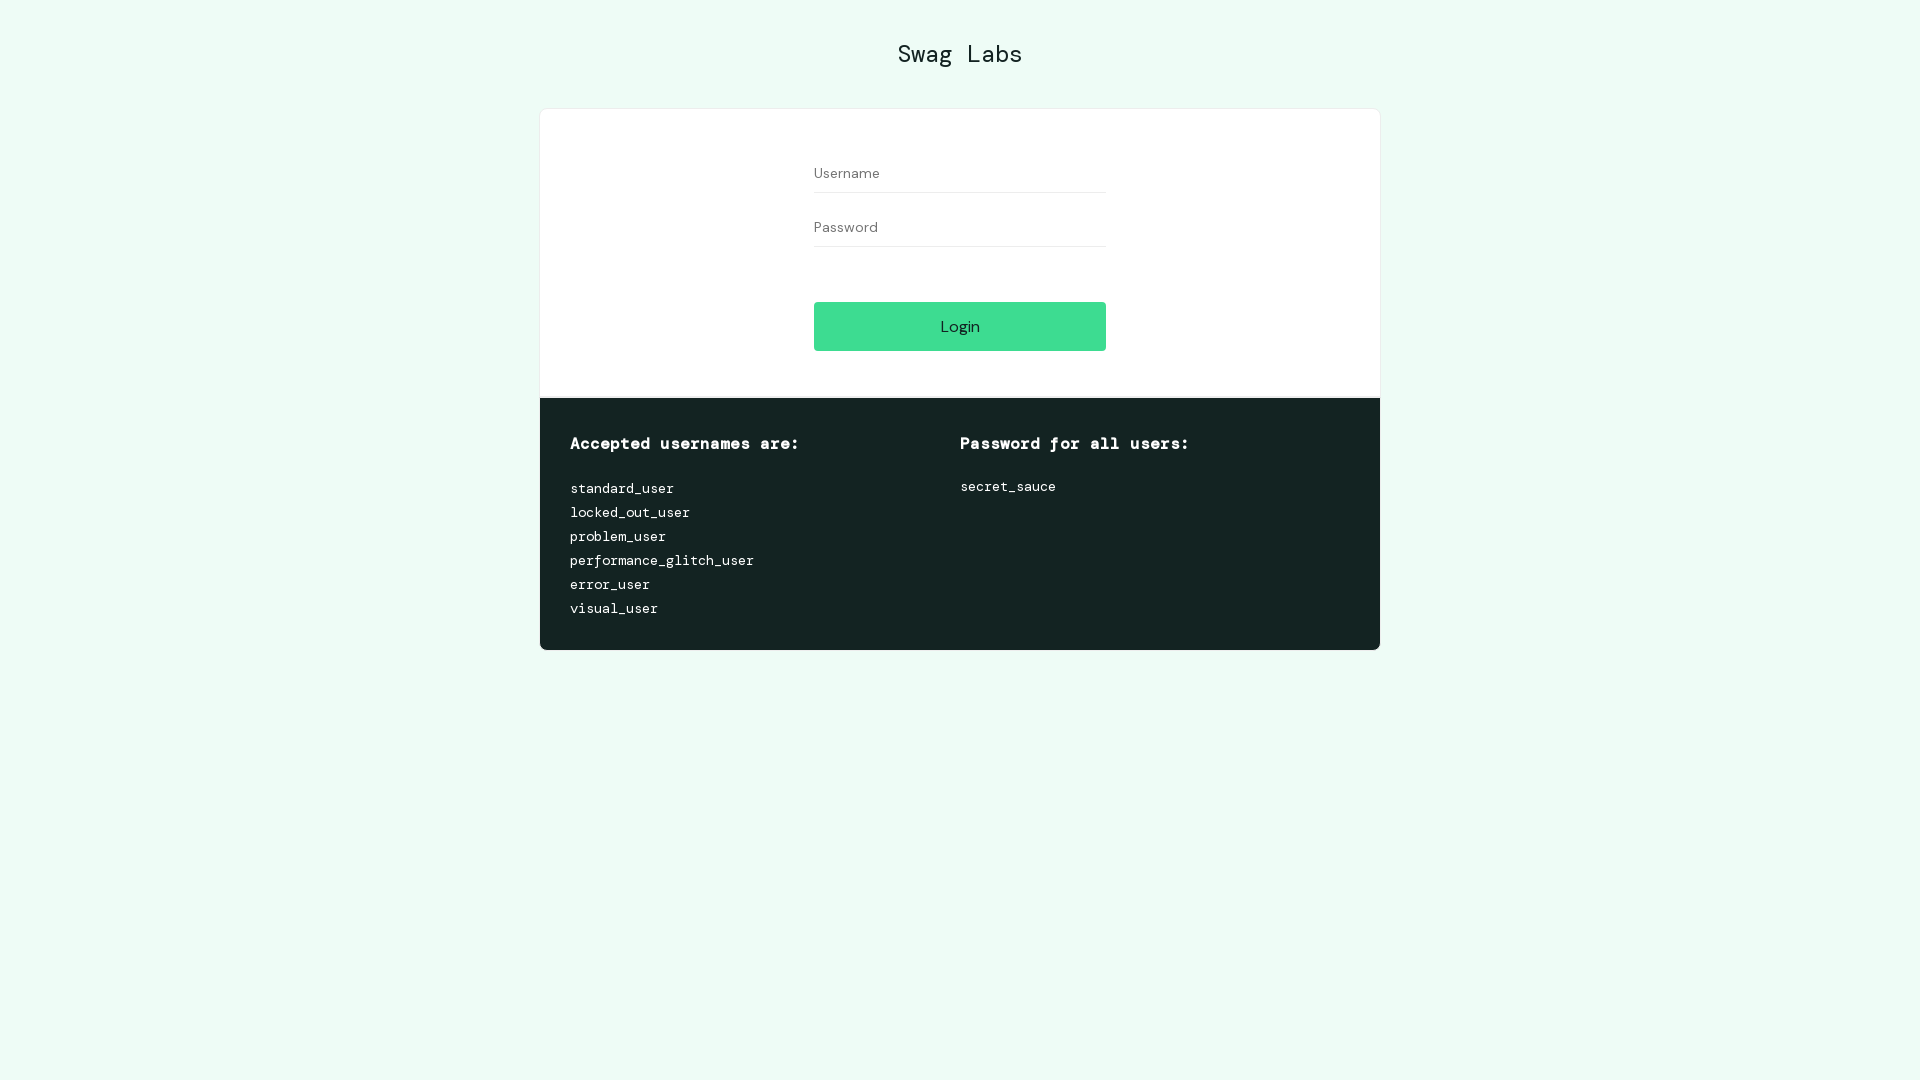